Clicks on the Alerts, Frame & Windows section from the homepage

Starting URL: https://demoqa.com

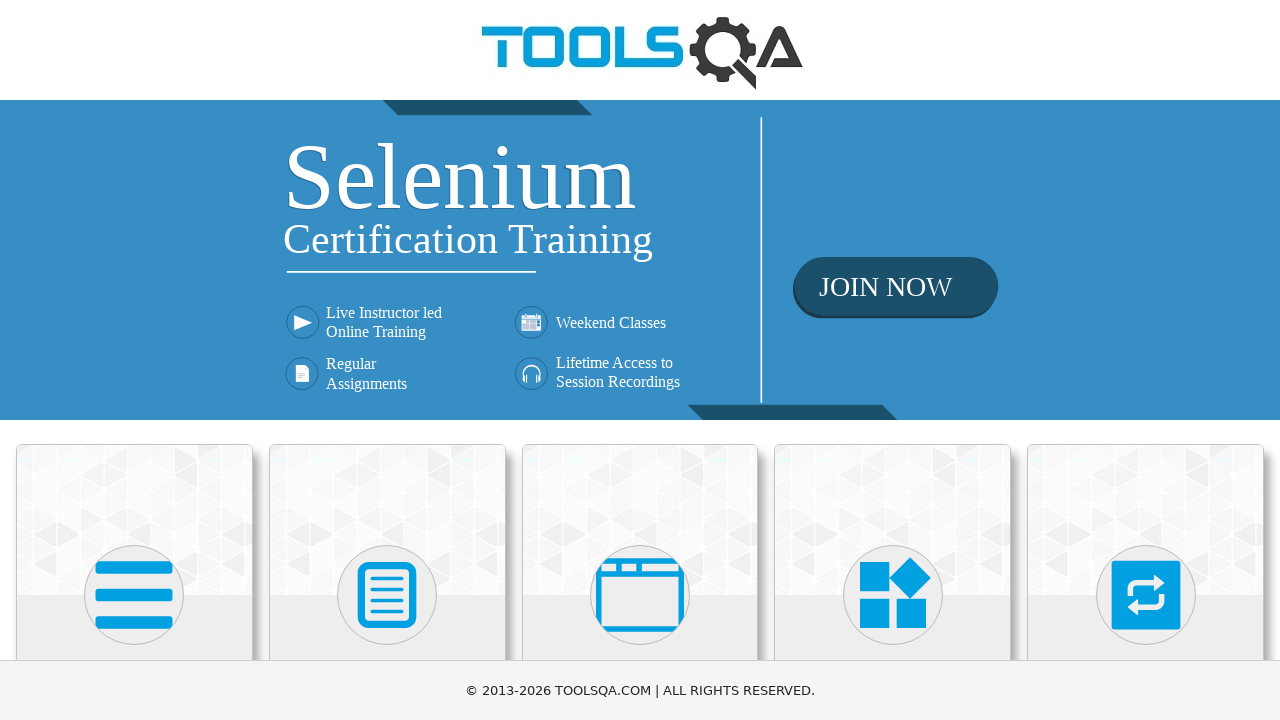

Clicked on the Alerts, Frame & Windows section from the homepage at (640, 360) on xpath=//h5[contains(text(),'Alerts, Frame & Windows')]
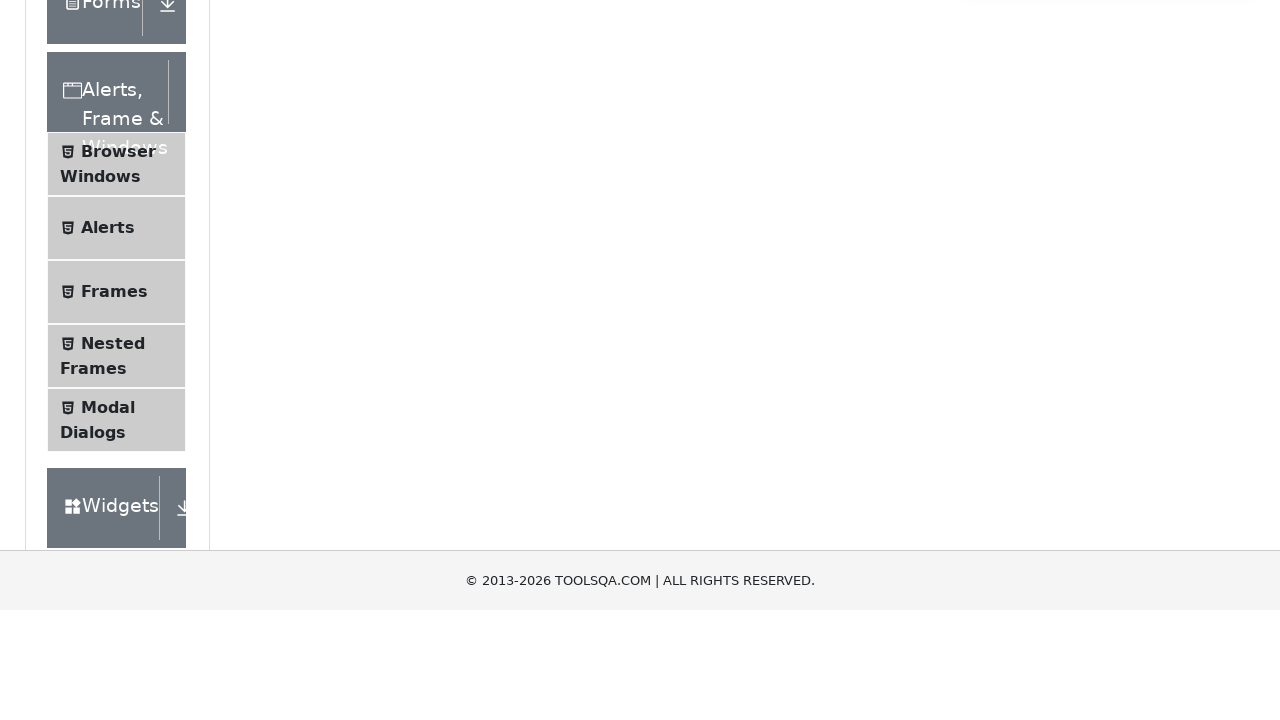

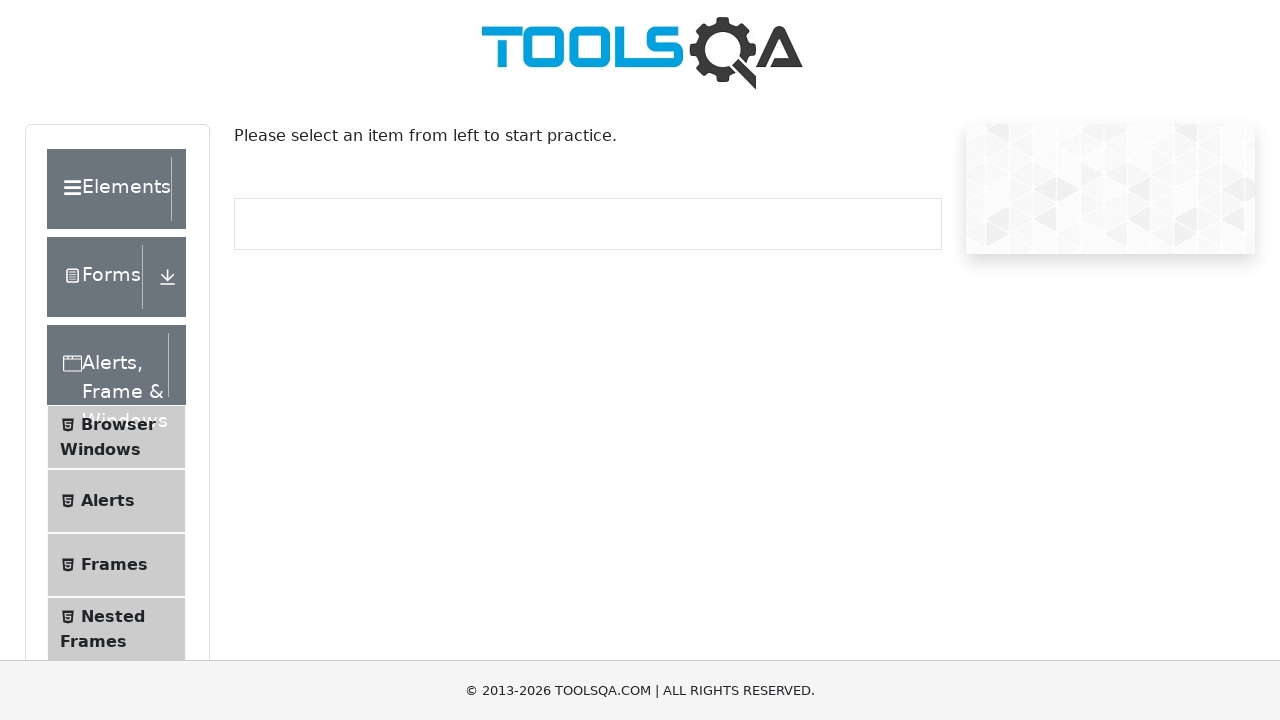